Tests smallest equilateral triangle with sides 1,1,1

Starting URL: https://testpages.eviltester.com/styled/apps/triangle/triangle001.html

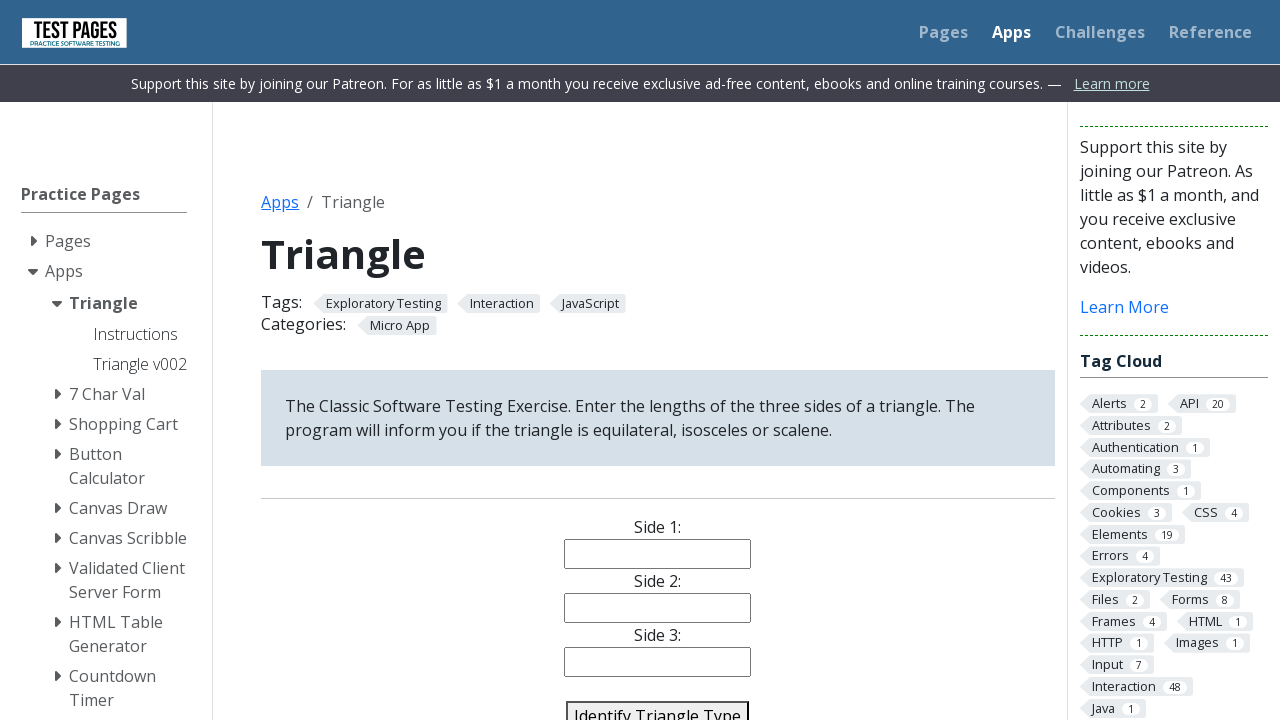

Filled side1 input with '1' on input[name='side1']
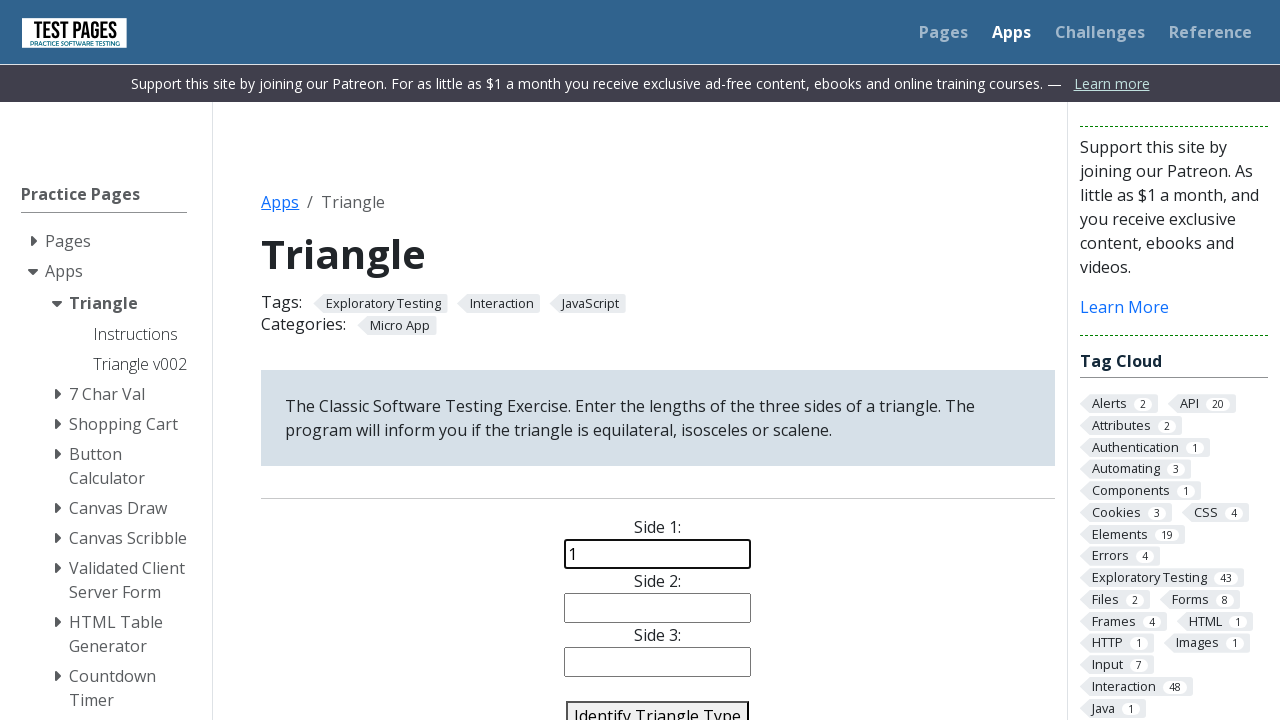

Filled side2 input with '1' on input[name='side2']
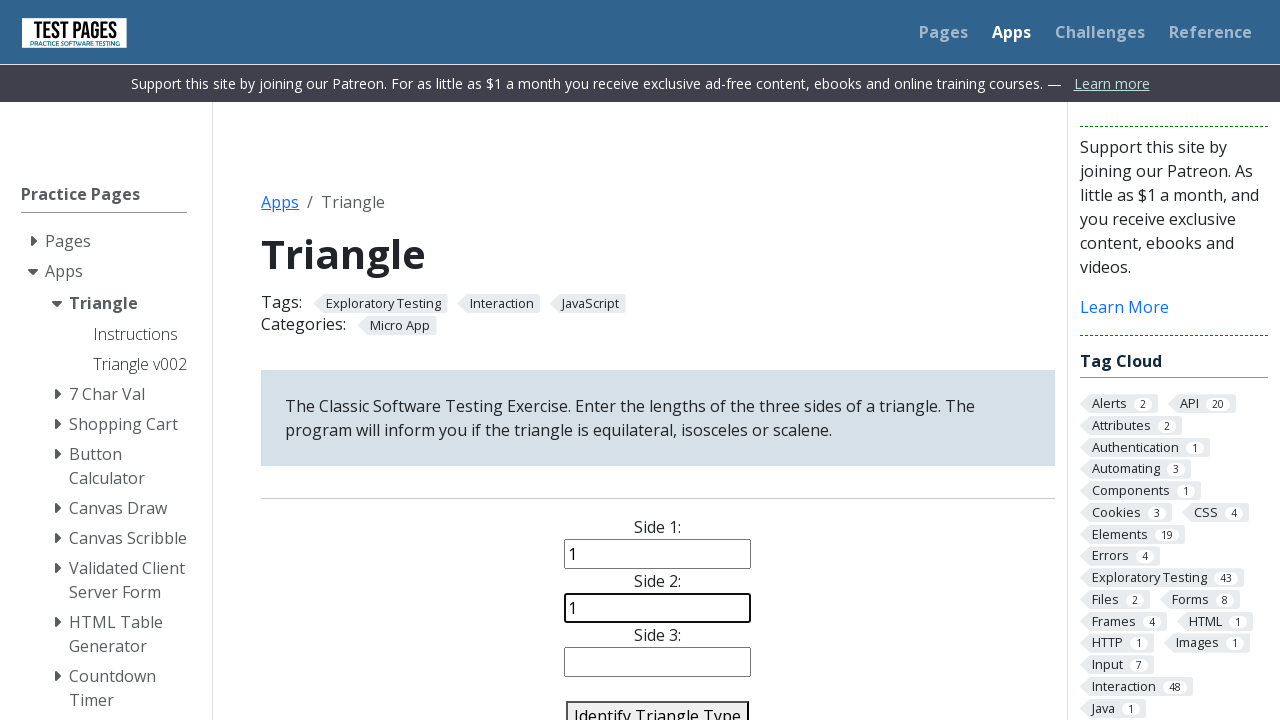

Filled side3 input with '1' on input[name='side3']
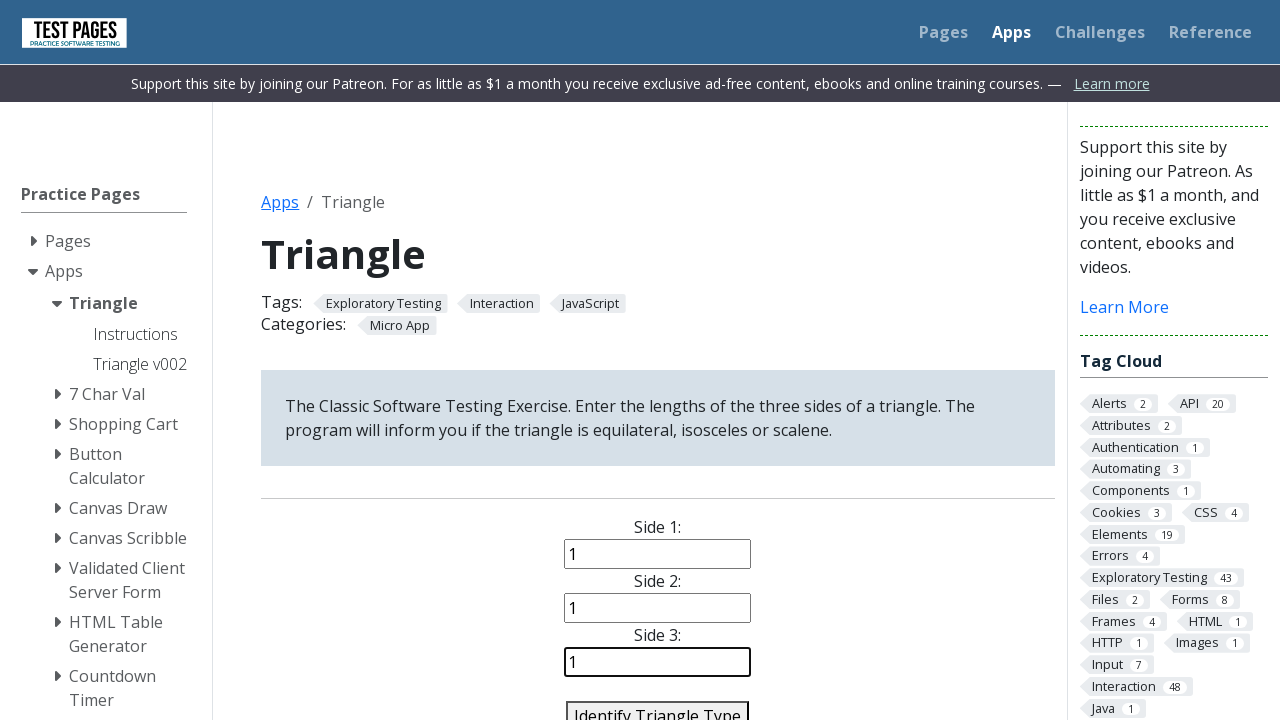

Clicked identify triangle button at (658, 705) on #identify-triangle-action
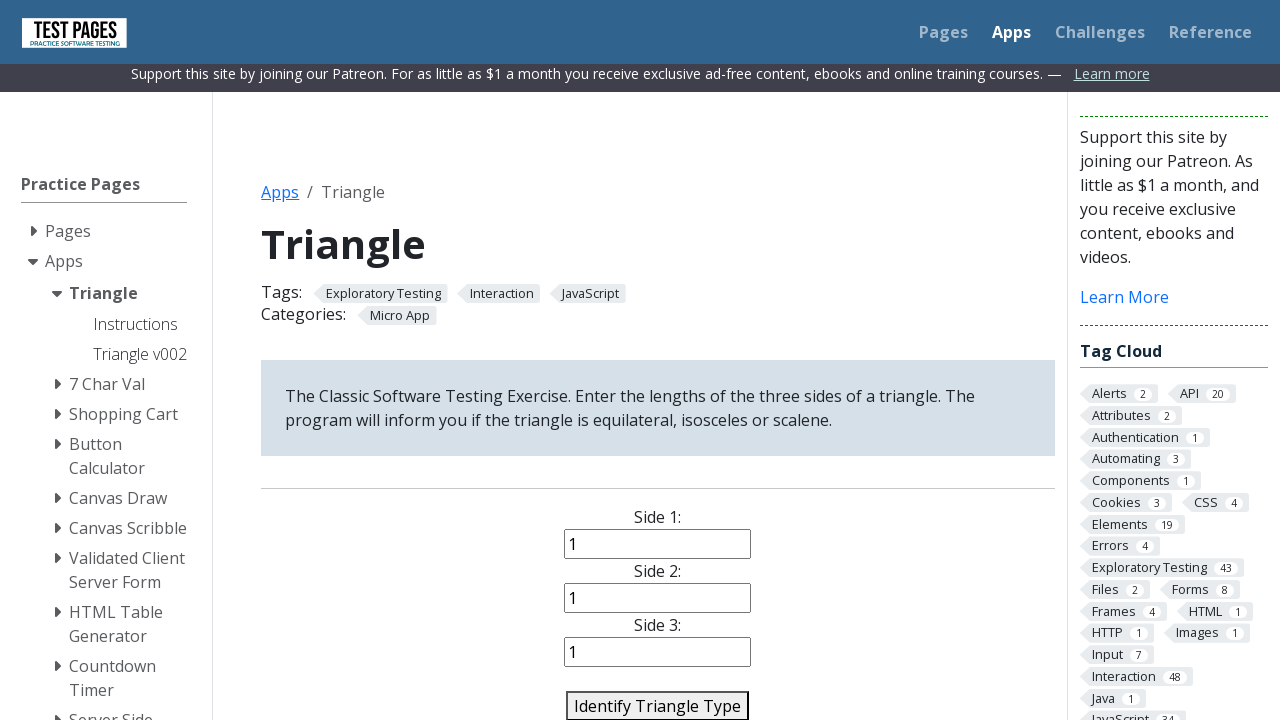

Triangle type result appeared
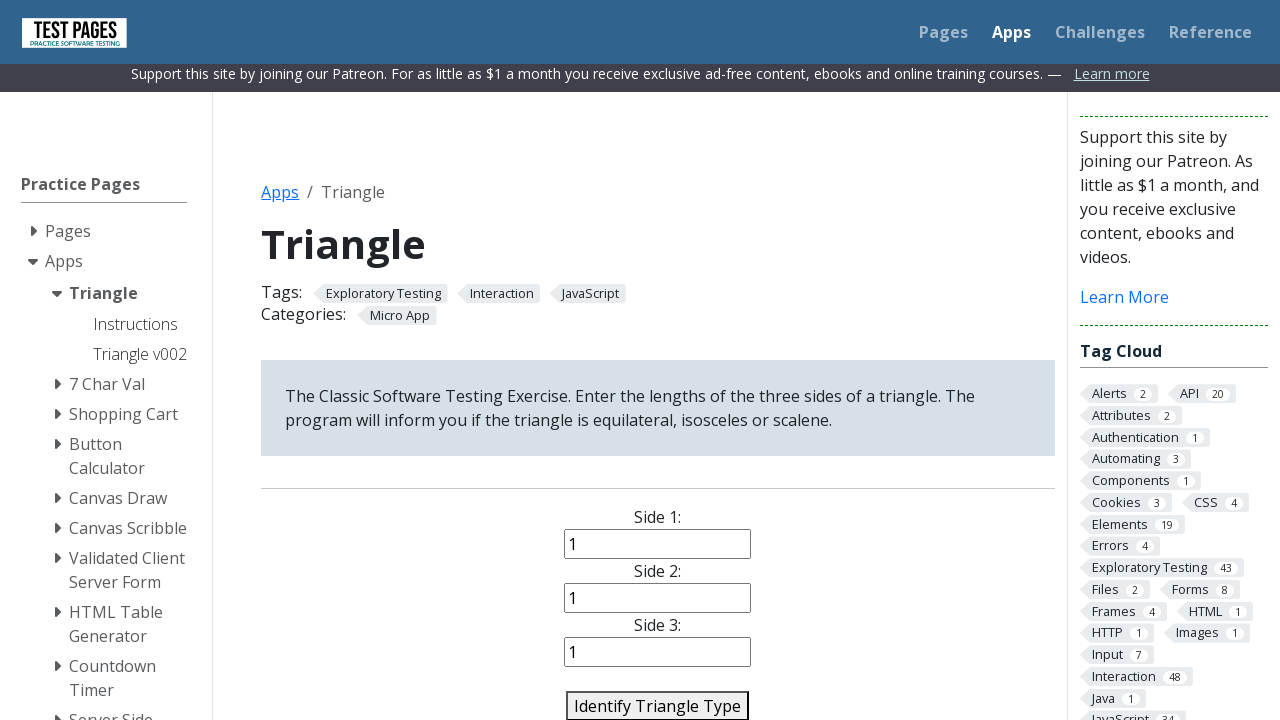

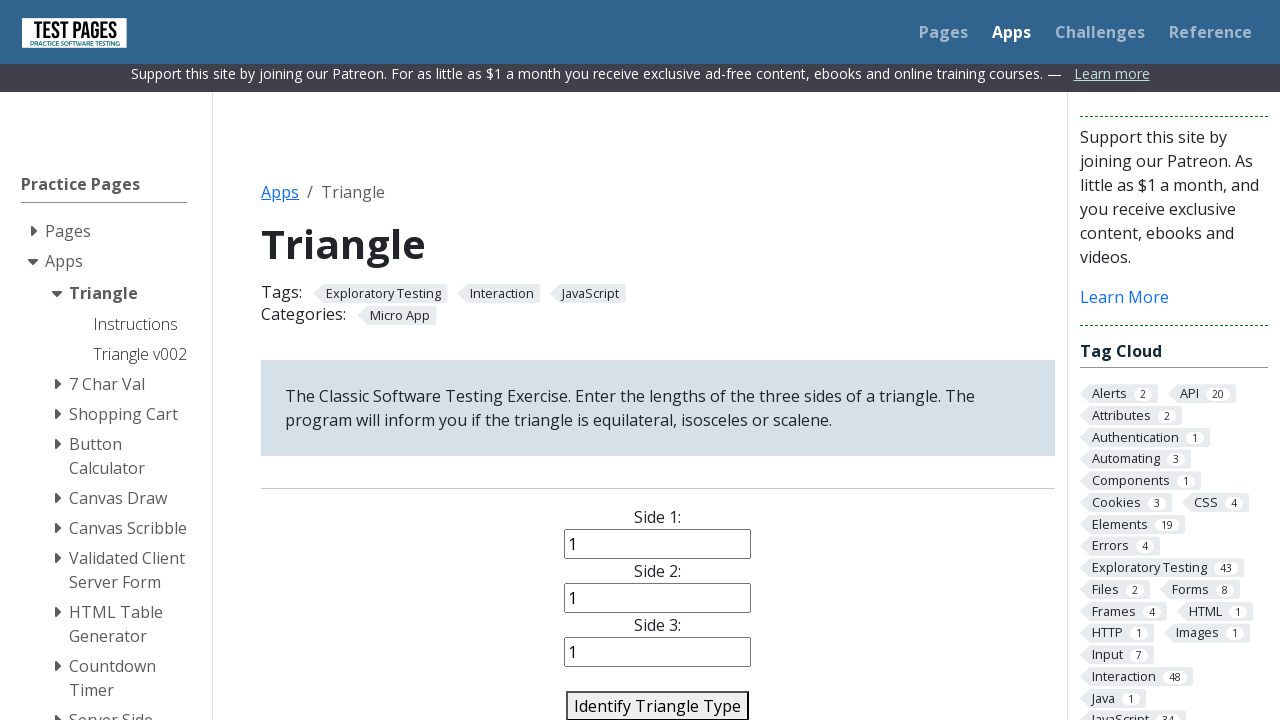